Tests JavaScript alert handling by triggering a confirmation dialog and dismissing it

Starting URL: https://the-internet.herokuapp.com/javascript_alerts

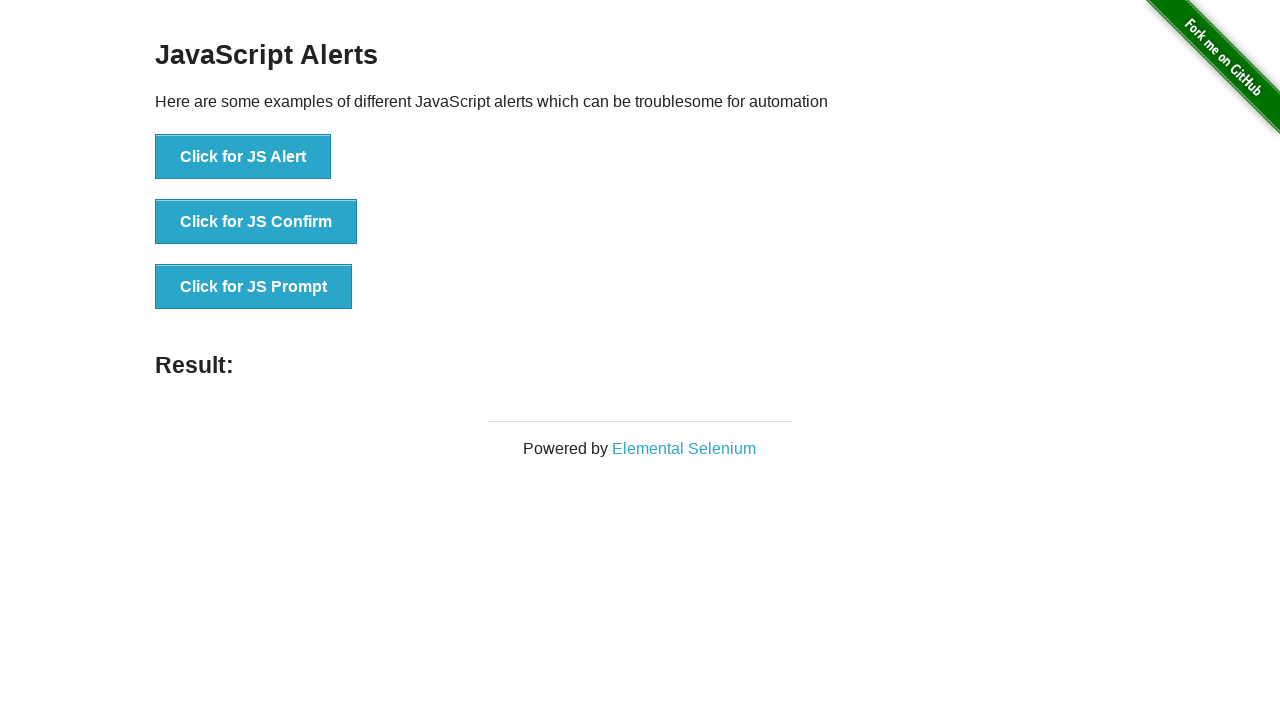

Clicked button to trigger JS confirm dialog at (256, 222) on xpath=//button[.='Click for JS Confirm']
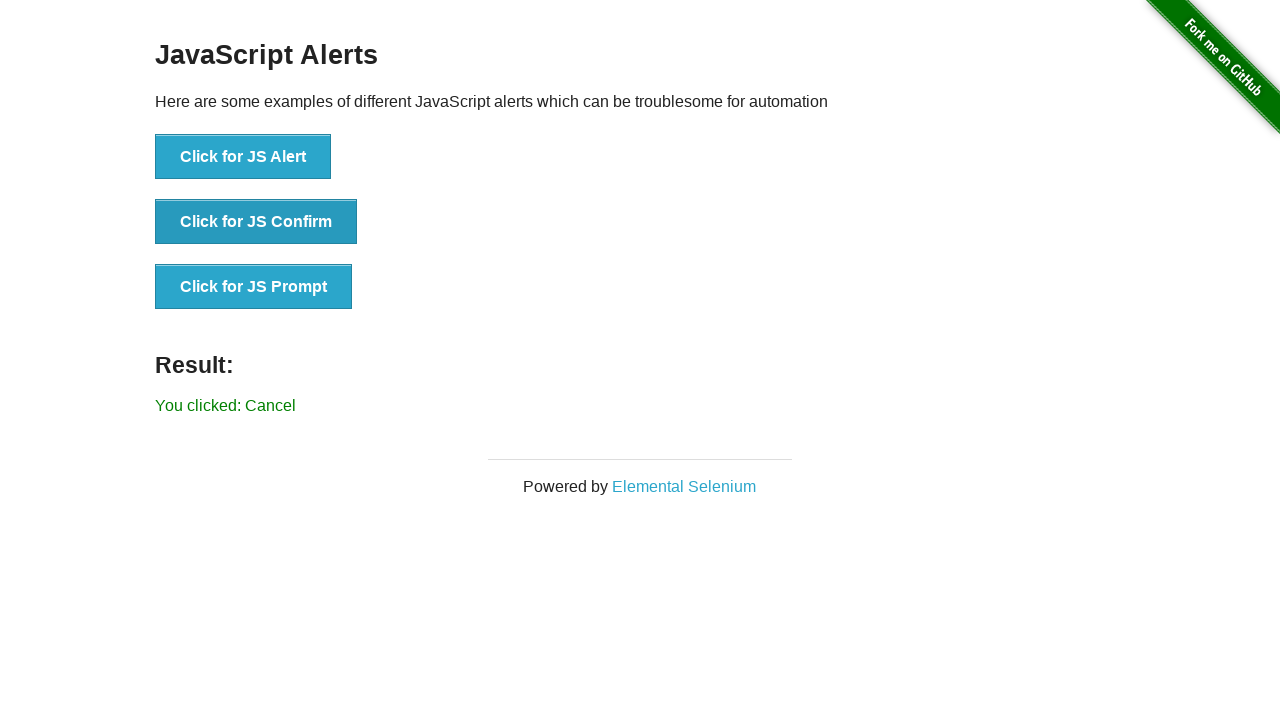

Set up dialog handler to dismiss alerts
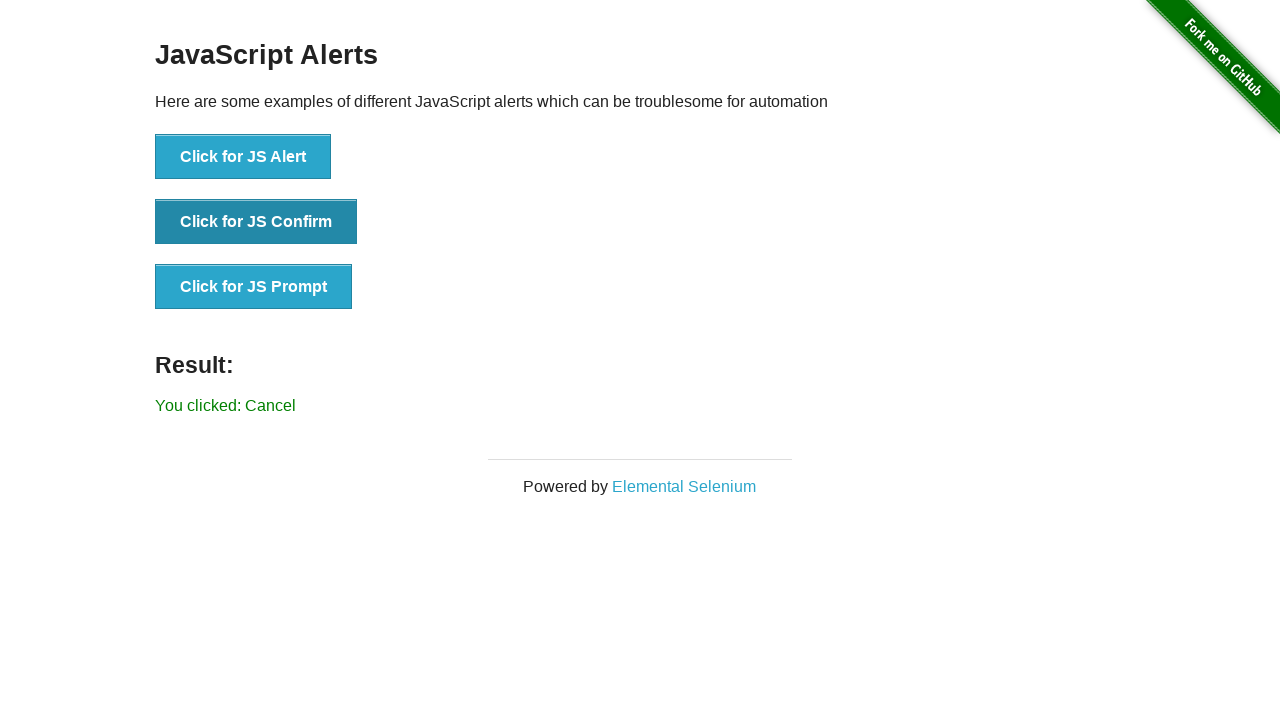

Clicked JS Confirm button again with dialog handler active at (256, 222) on xpath=//button[.='Click for JS Confirm']
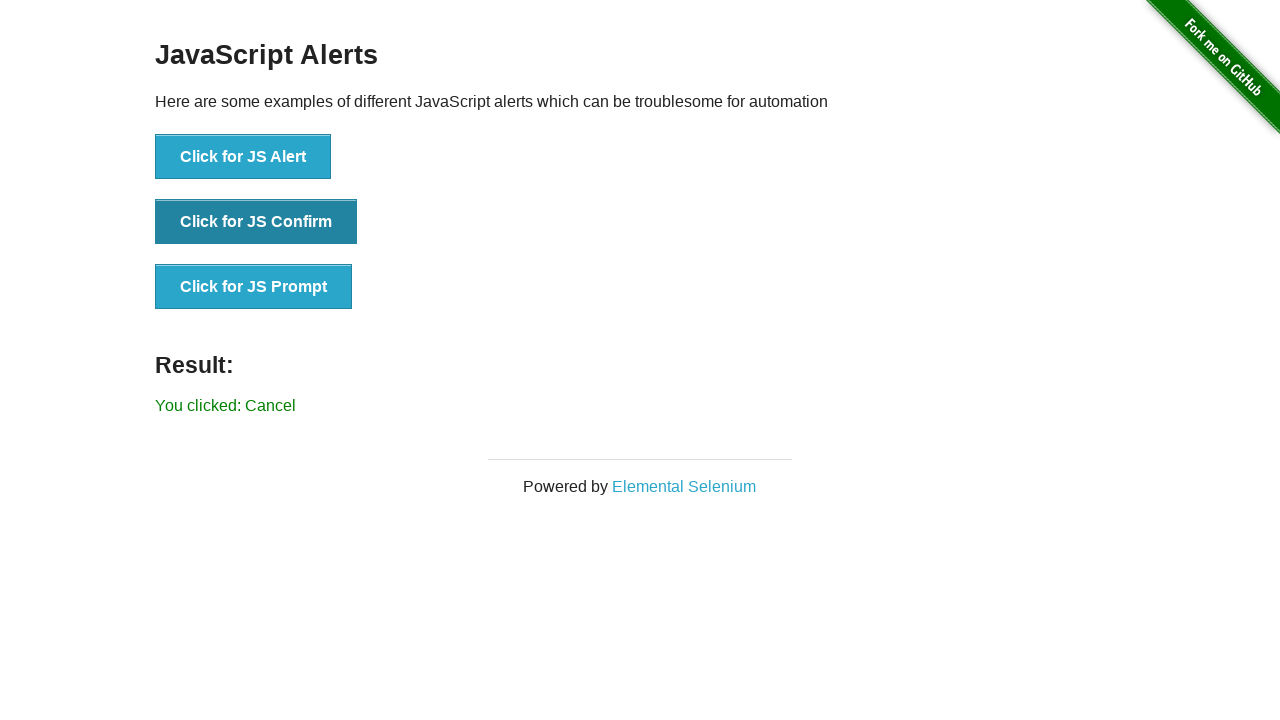

Verified 'You clicked: Cancel' message appeared after dismissing dialog
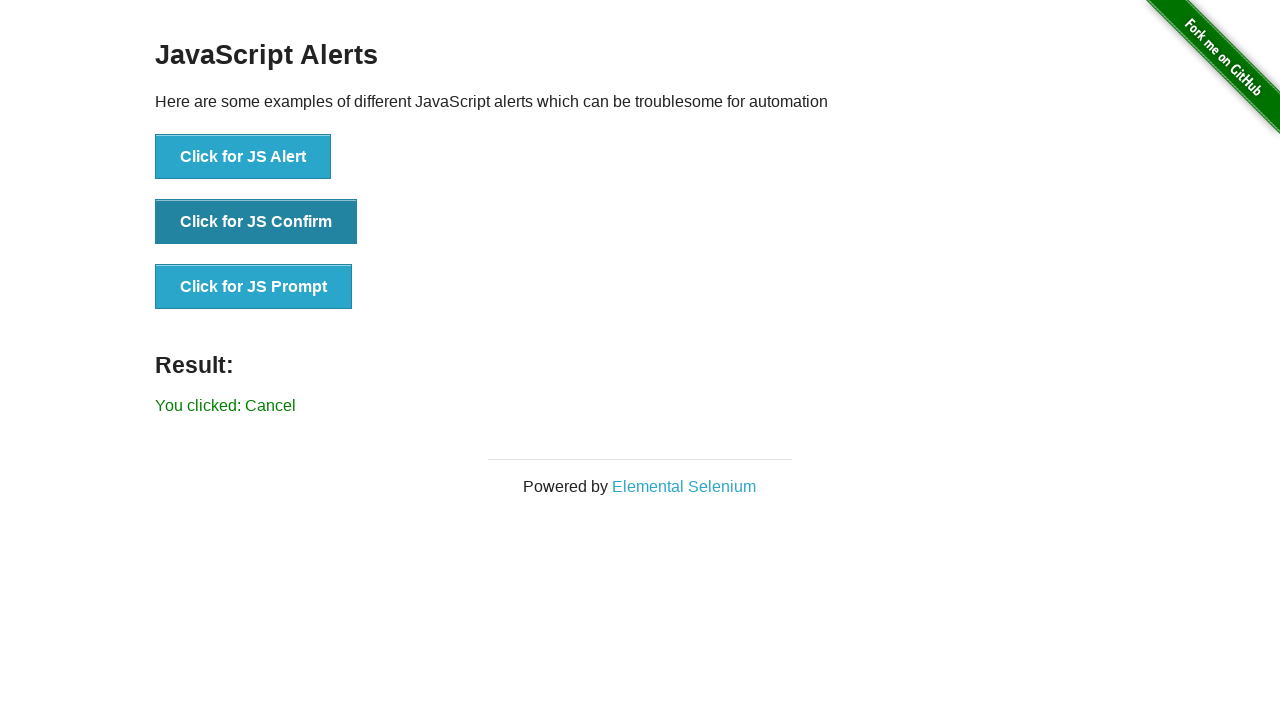

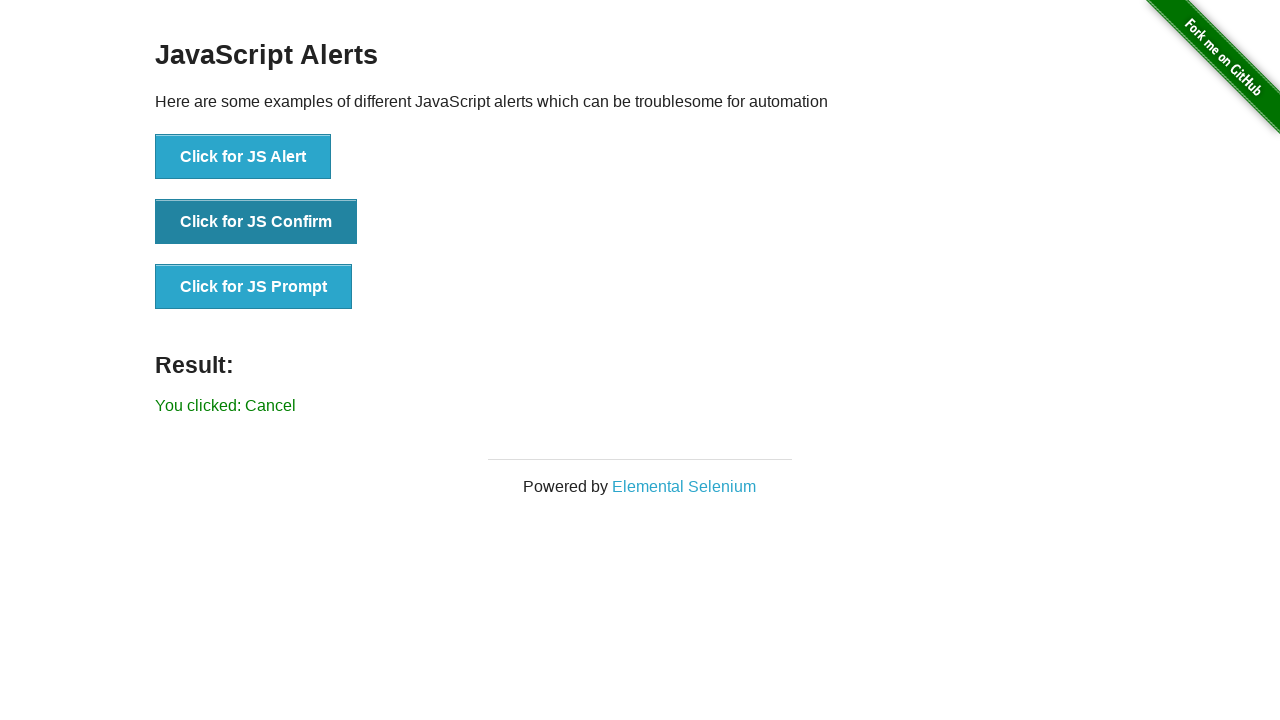